Tests JavaScript prompt alert handling by clicking a button to trigger a prompt, entering text, and accepting the alert

Starting URL: https://the-internet.herokuapp.com/javascript_alerts

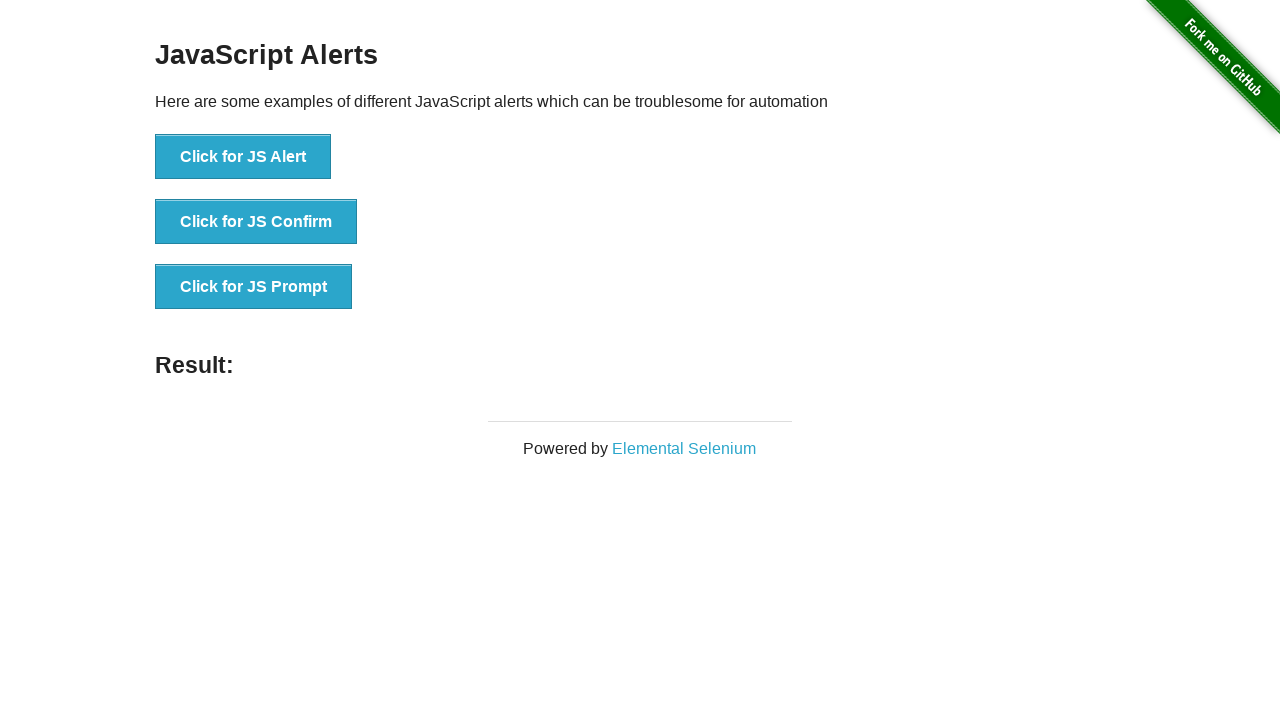

Clicked the JS Prompt button to trigger the prompt dialog at (254, 287) on xpath=//button[contains(text(),'Click for JS Prompt')]
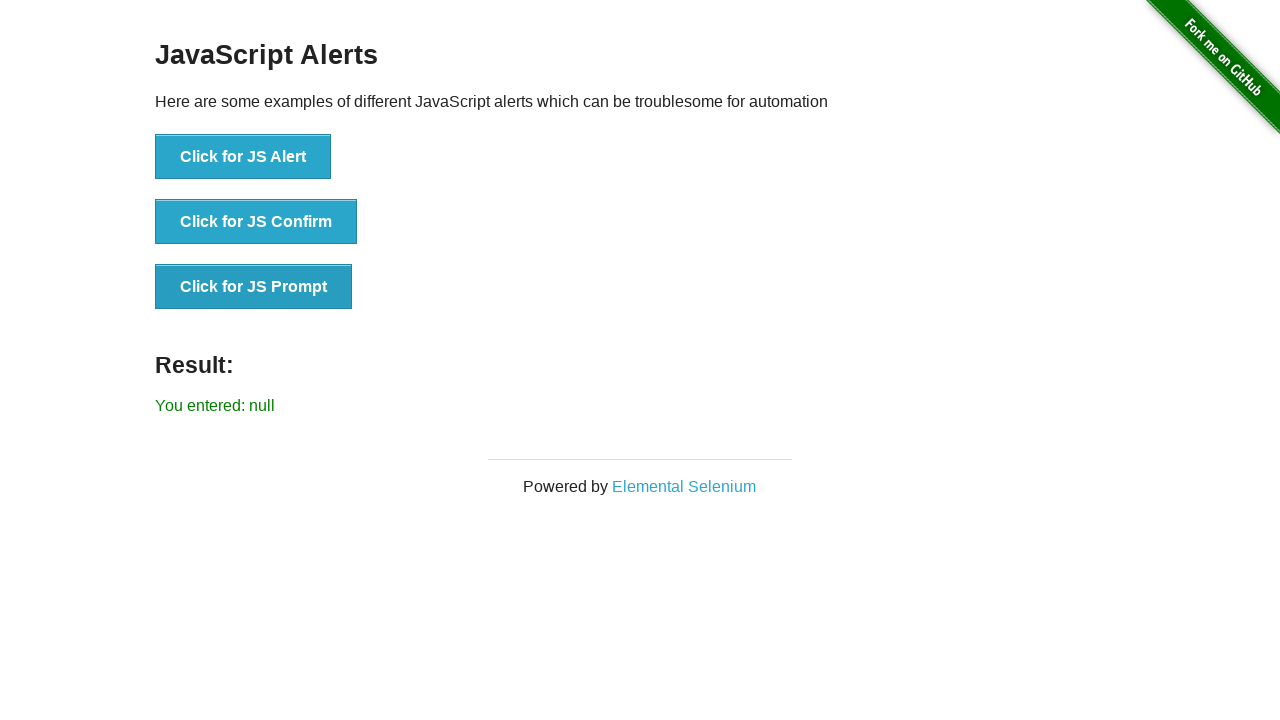

Set up dialog event listener to accept prompt with 'Welcome' text
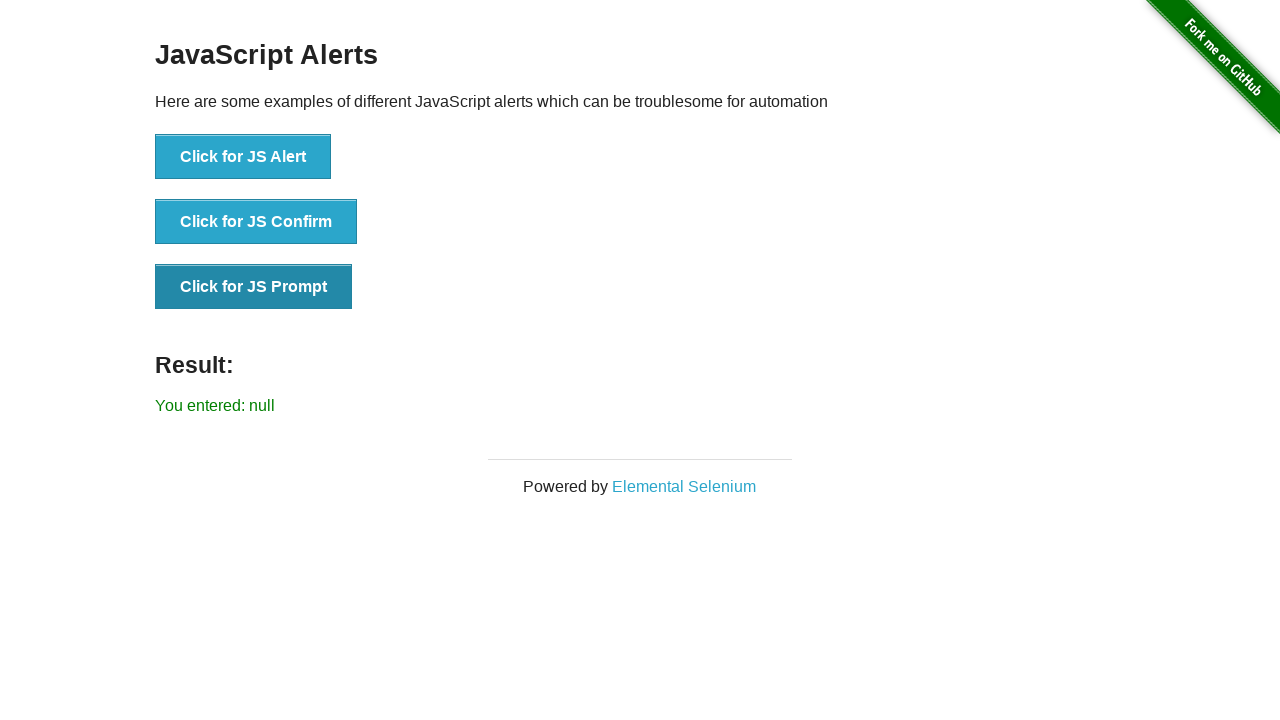

Clicked the JS Prompt button again to trigger the prompt with handler in place at (254, 287) on xpath=//button[contains(text(),'Click for JS Prompt')]
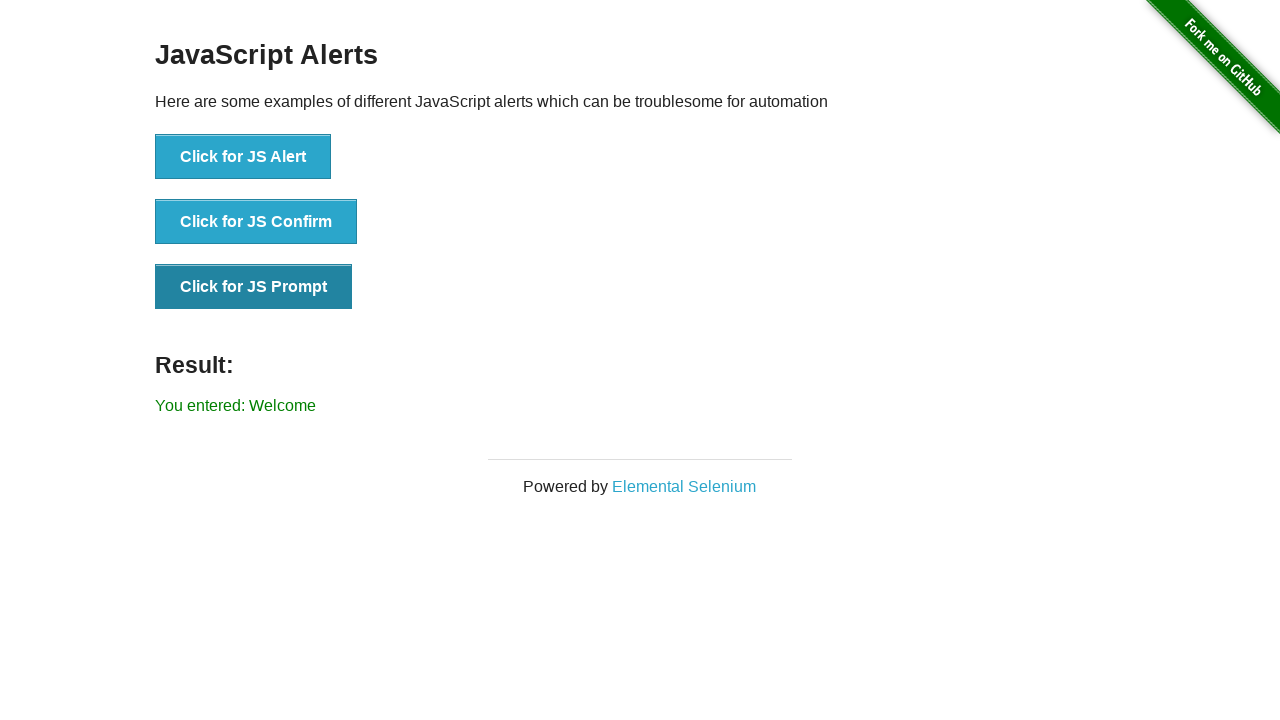

Waited for the result message to be displayed
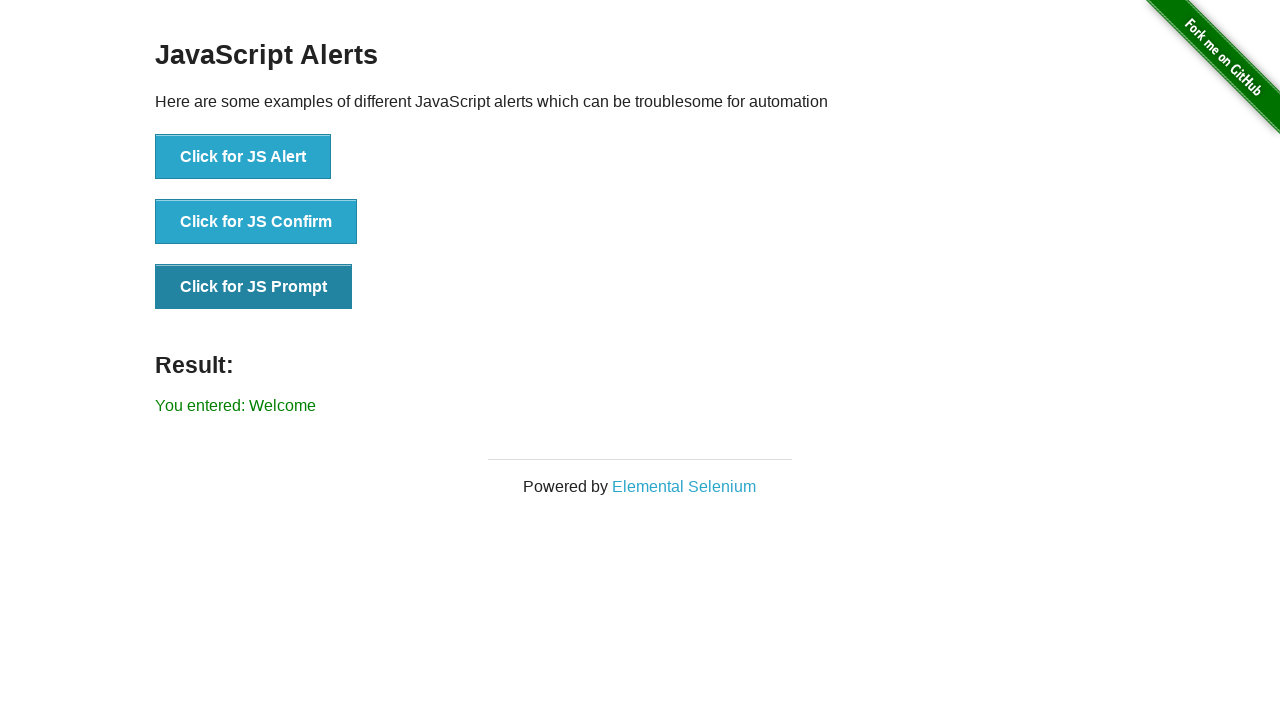

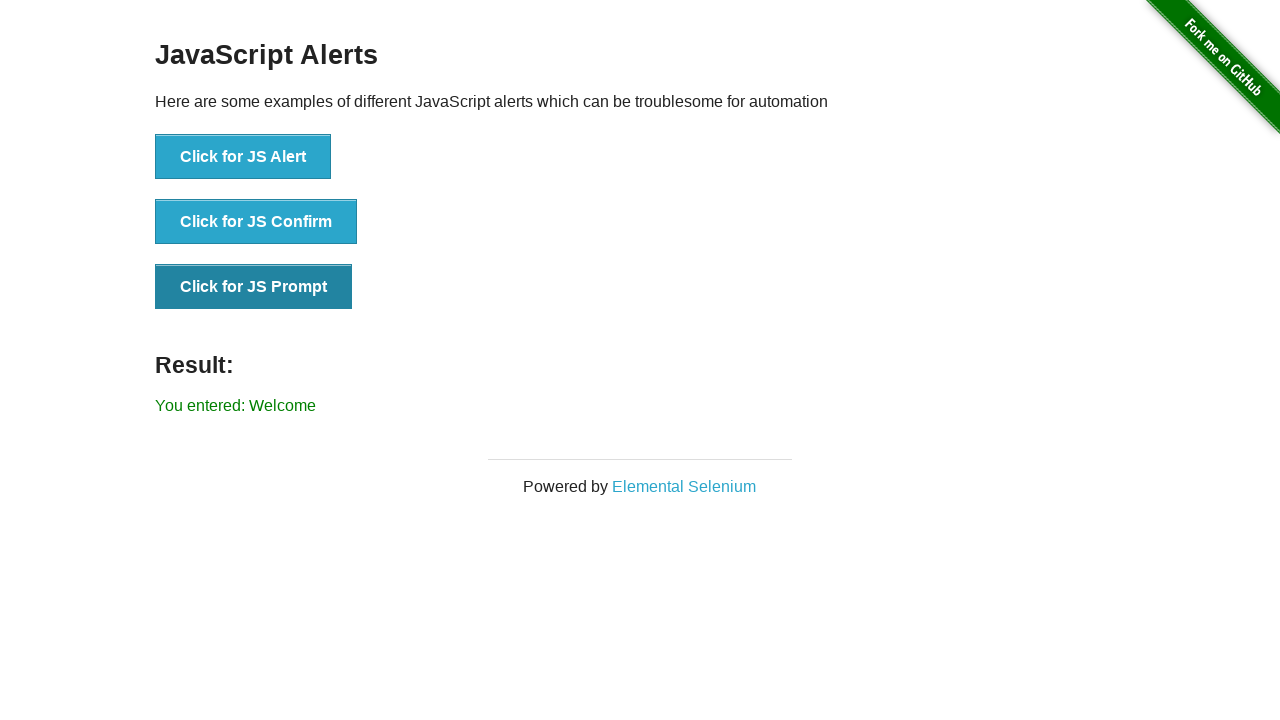